Tests that the page handles missing Stripe configuration gracefully by loading without Stripe-related JavaScript errors.

Starting URL: https://bookedbarber.com/subscribe

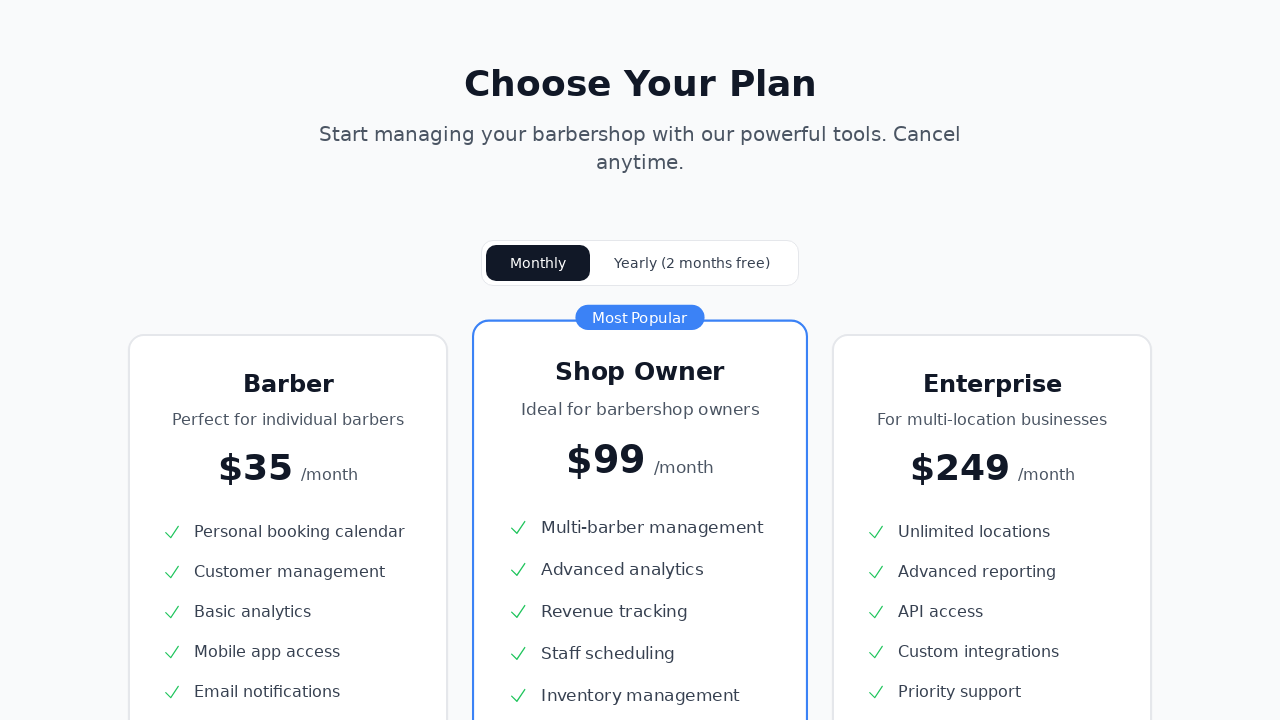

Navigated to Stripe subscription page
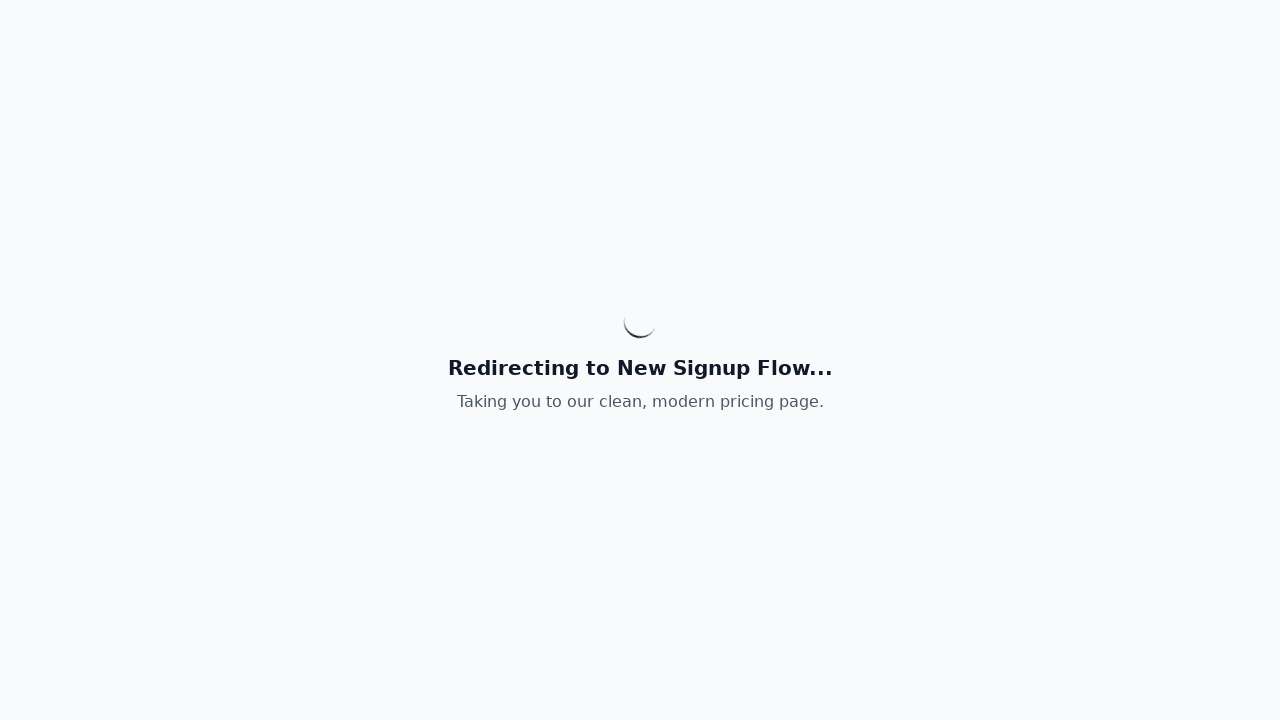

Page fully loaded with network idle state
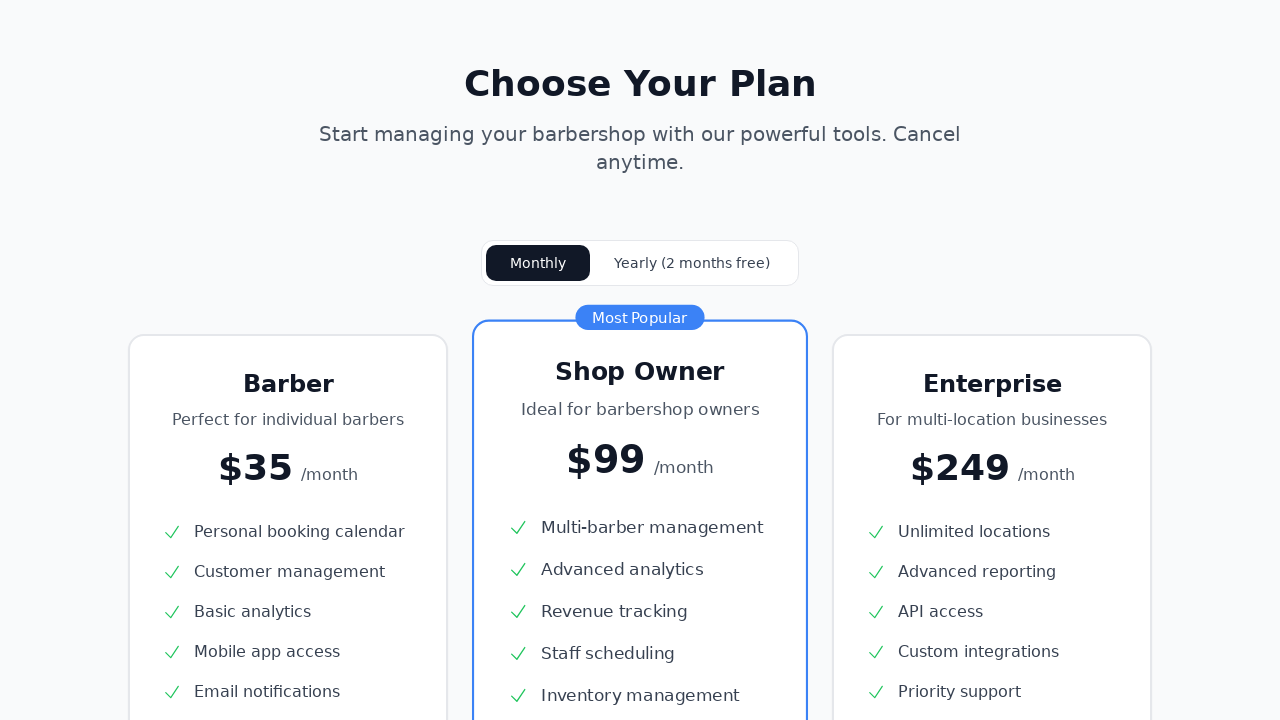

Verified 'Individual Barber' text is visible on page
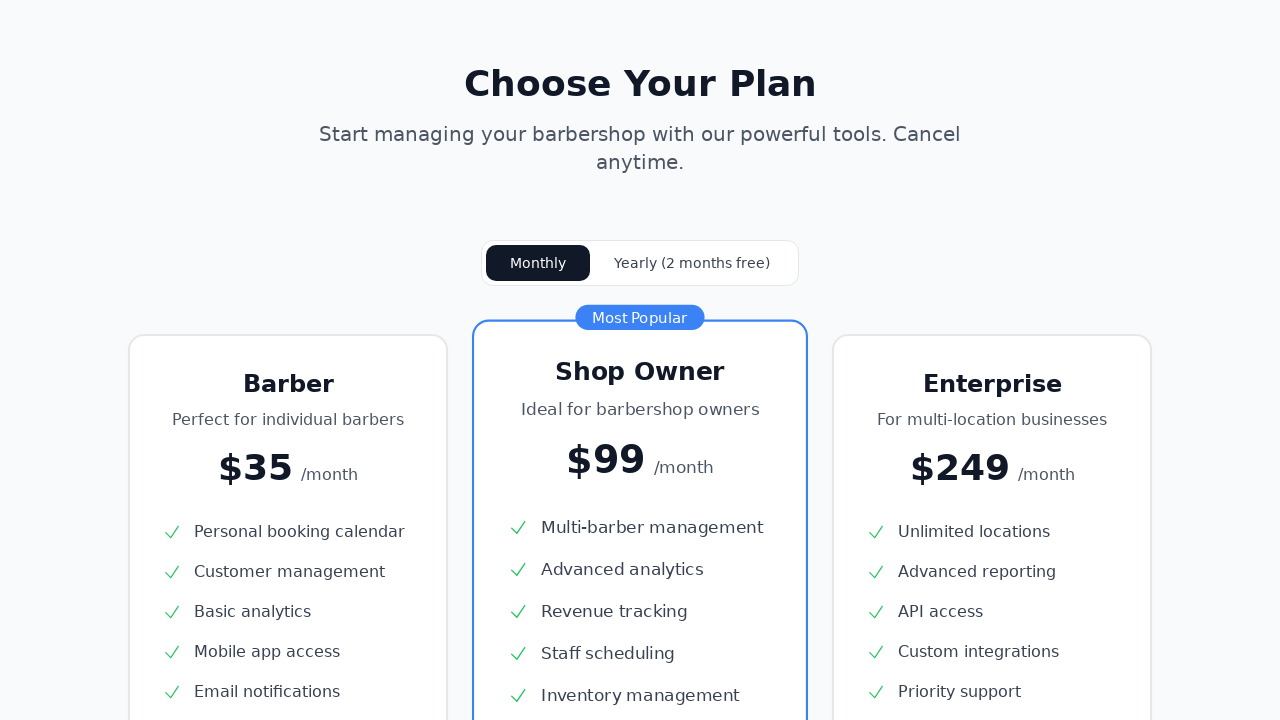

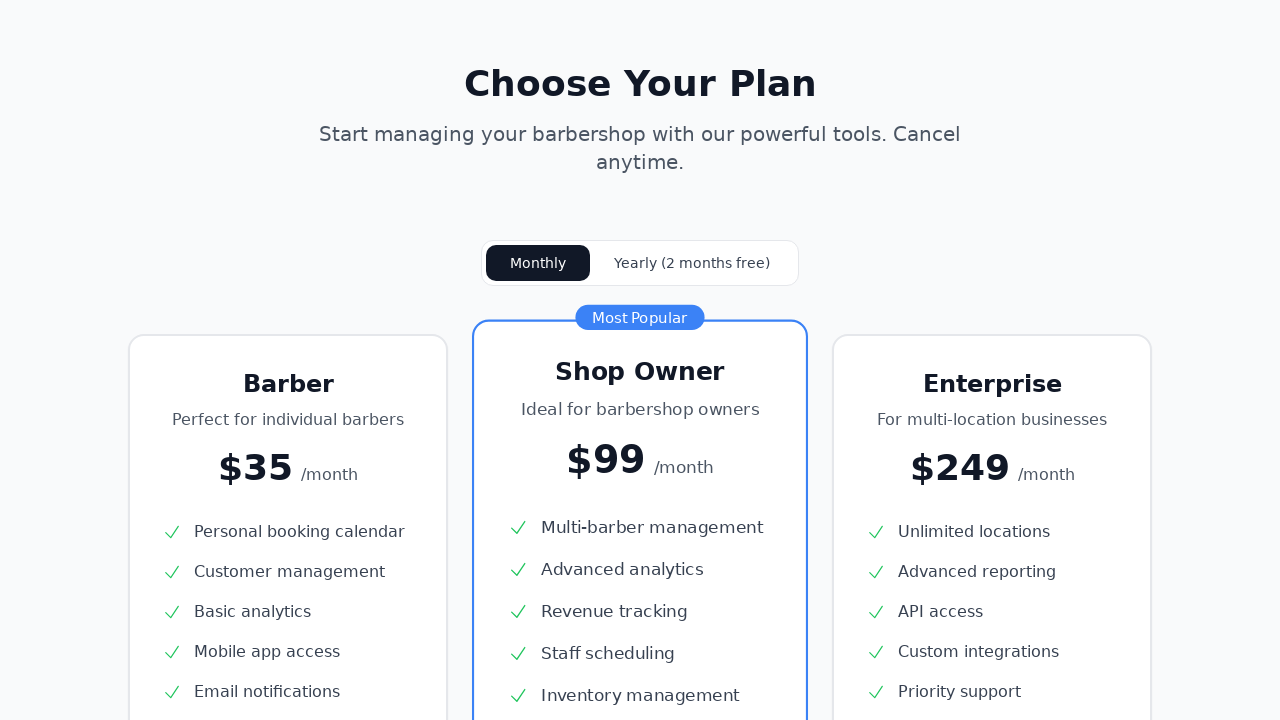